Tests checkbox selection functionality on a form by finding and clicking hobby checkboxes based on specific criteria

Starting URL: https://demoqa.com/automation-practice-form

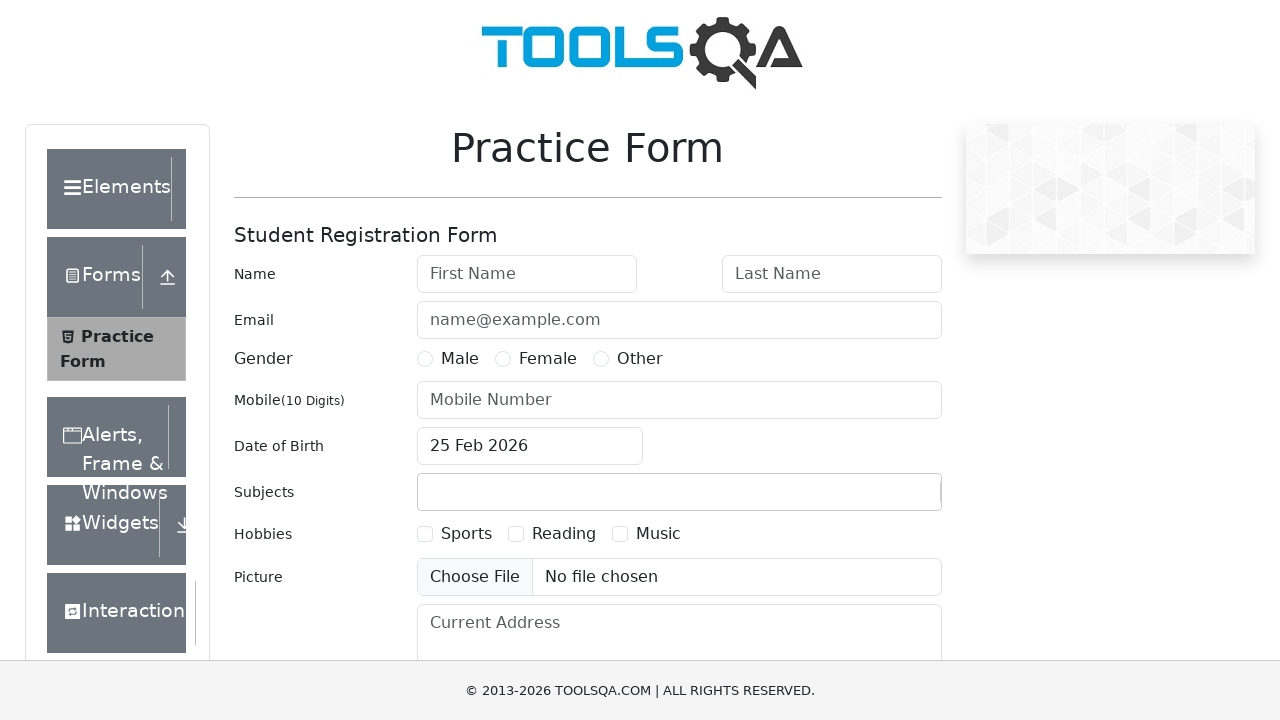

Located all hobby checkbox elements
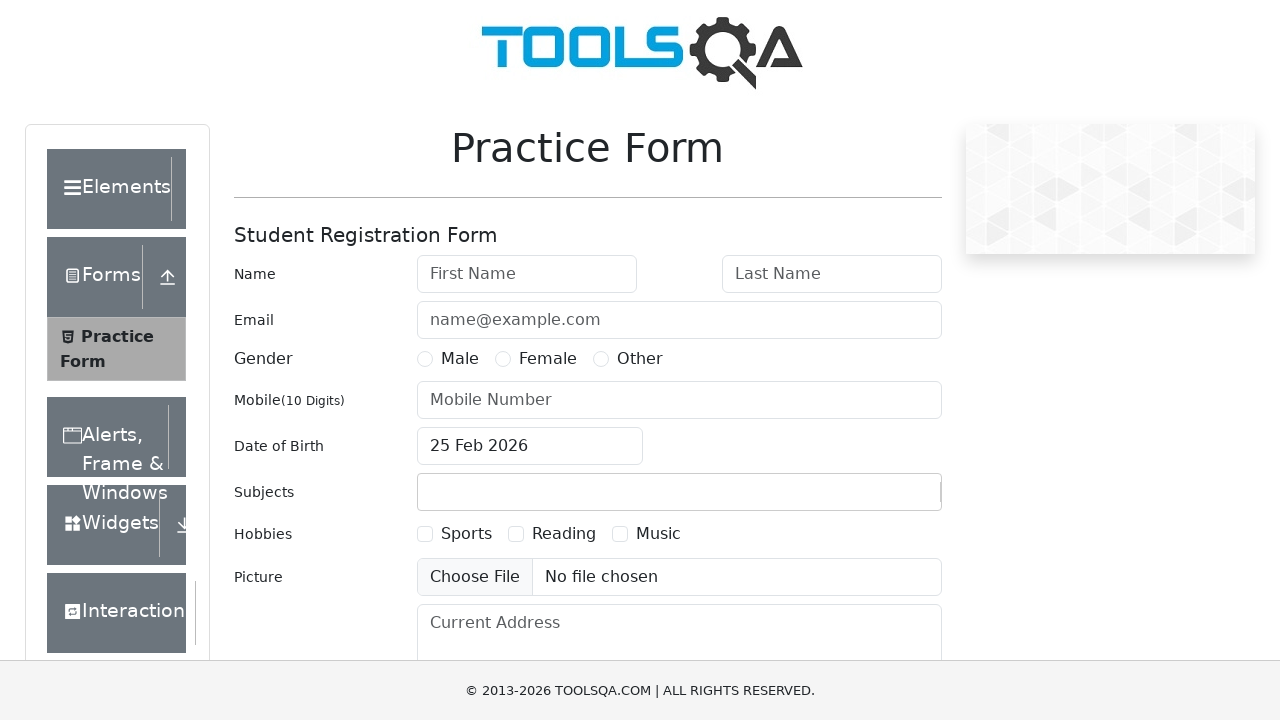

Set target hobby to 'Sports'
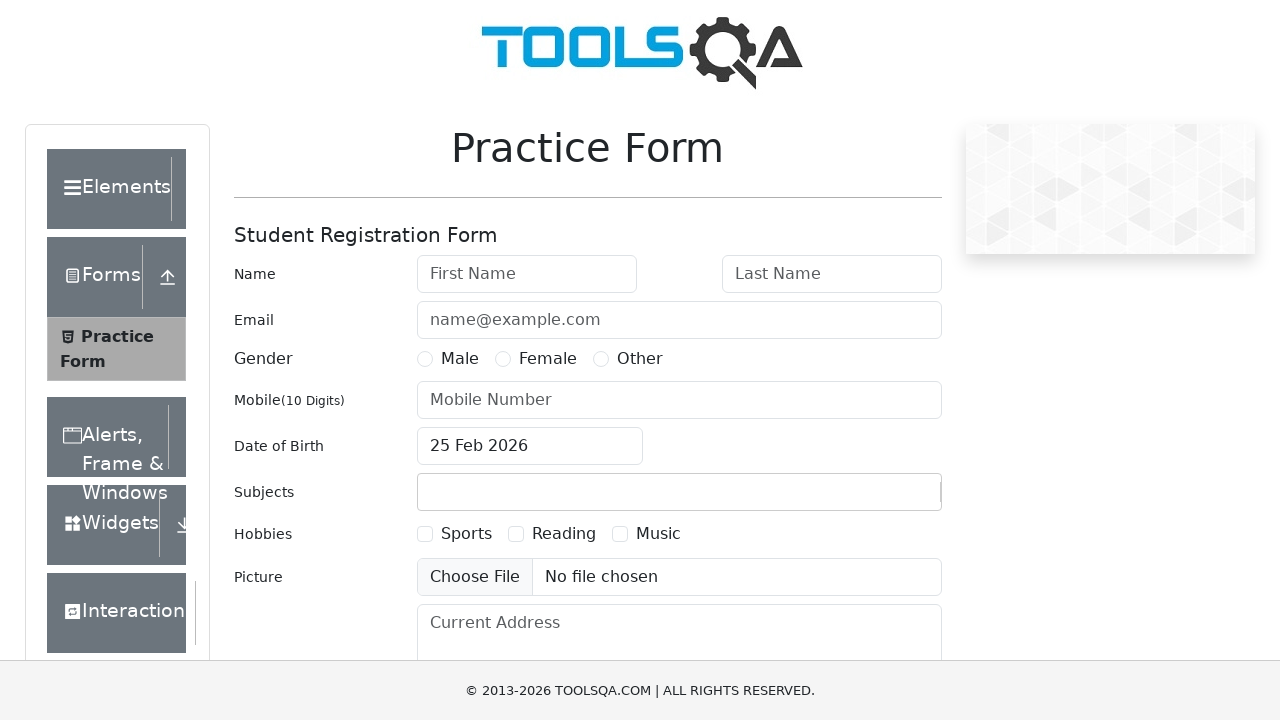

Found 3 hobby checkbox containers
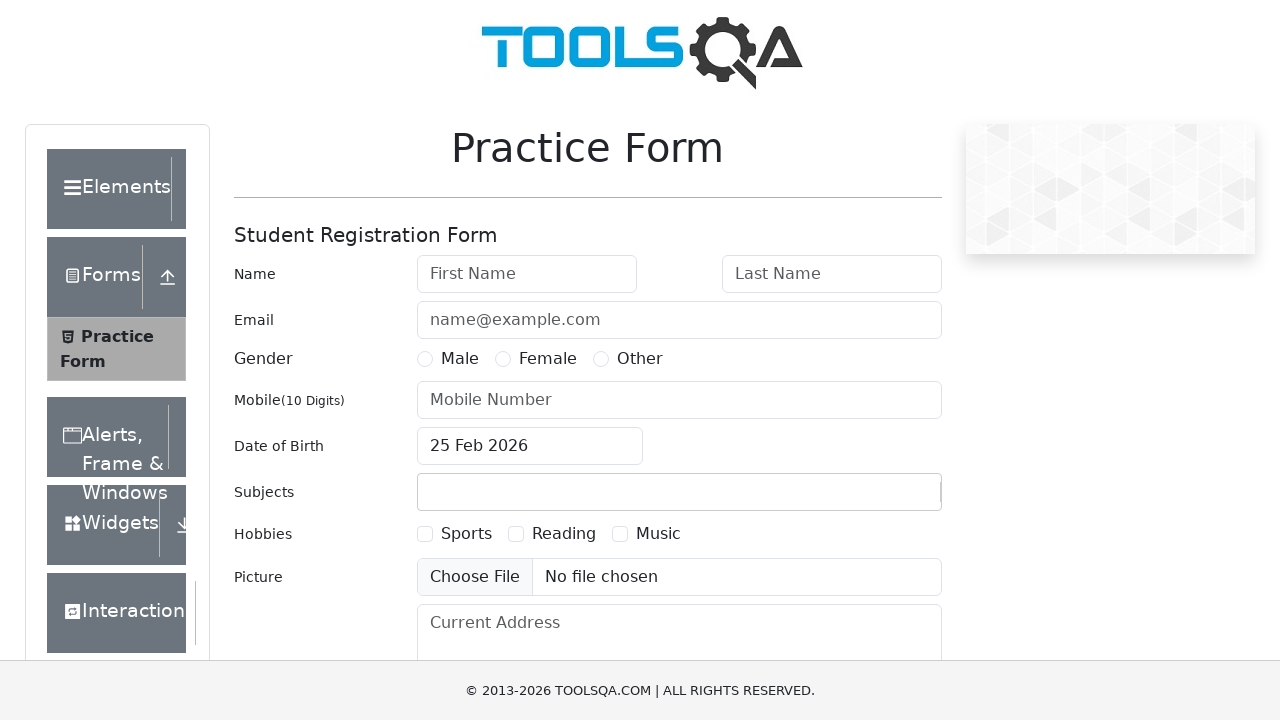

Examining hobby checkbox 1
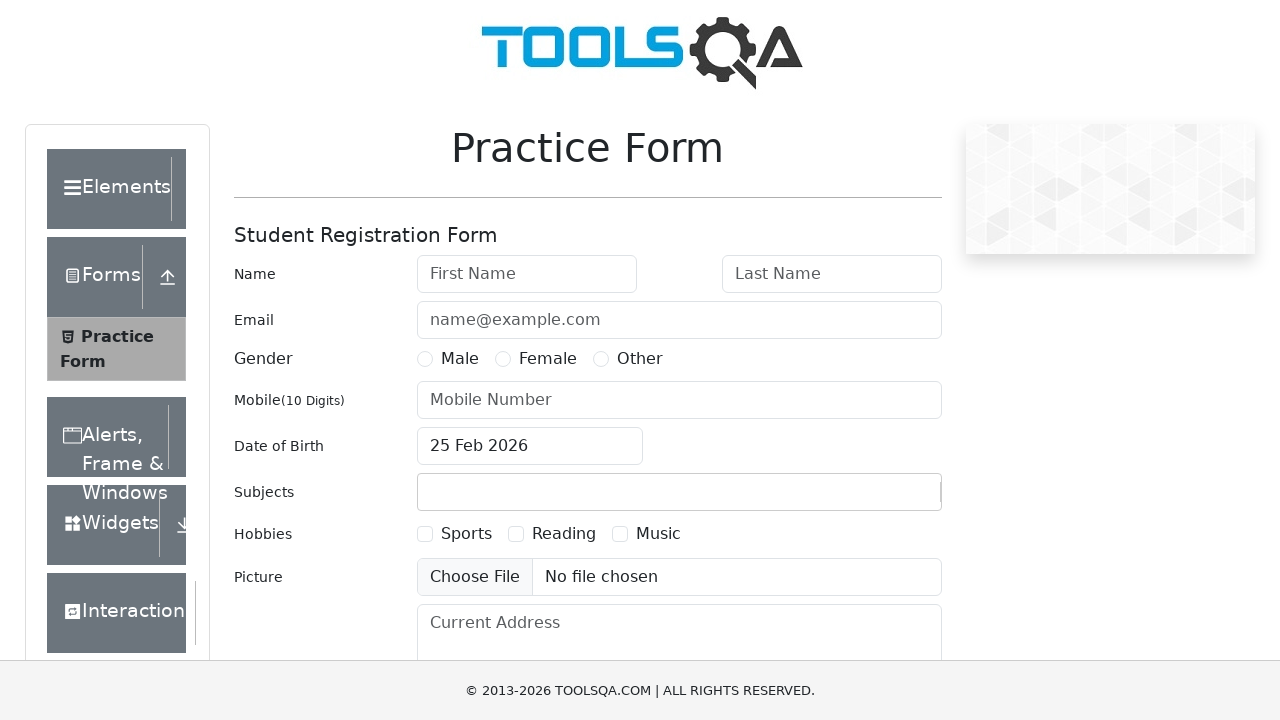

Located label for checkbox 1
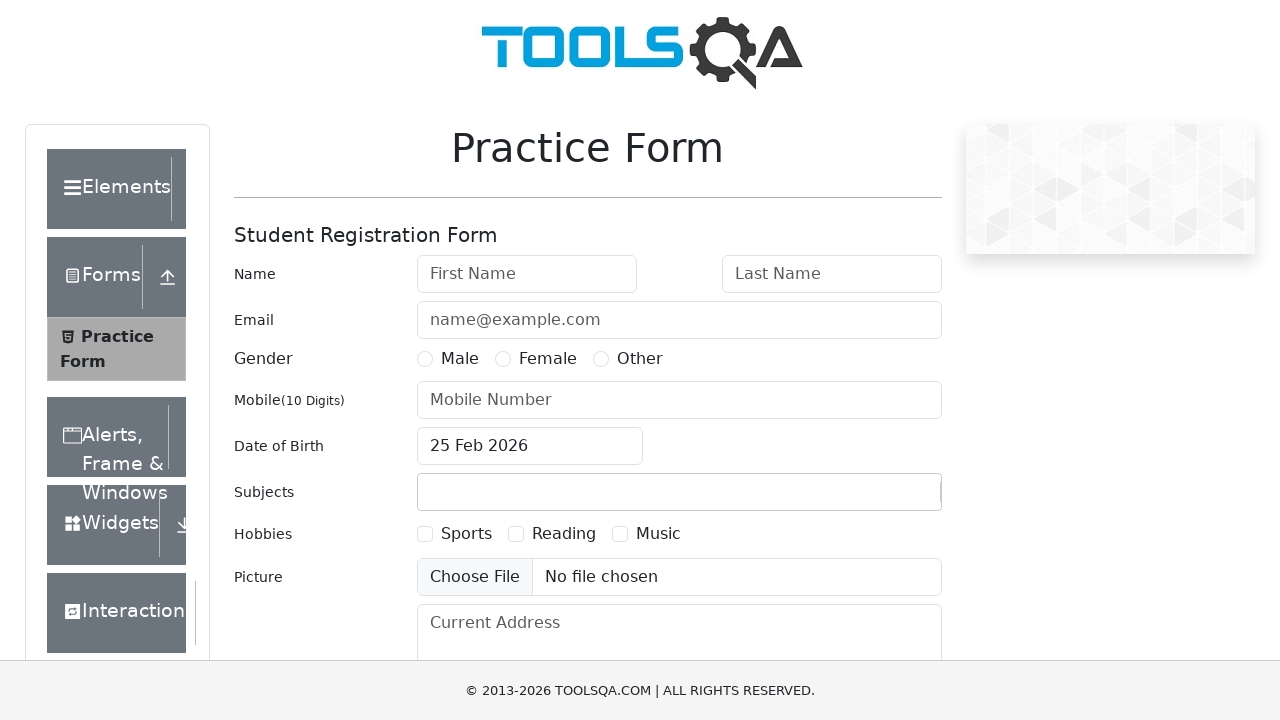

Retrieved label text: 'Sports'
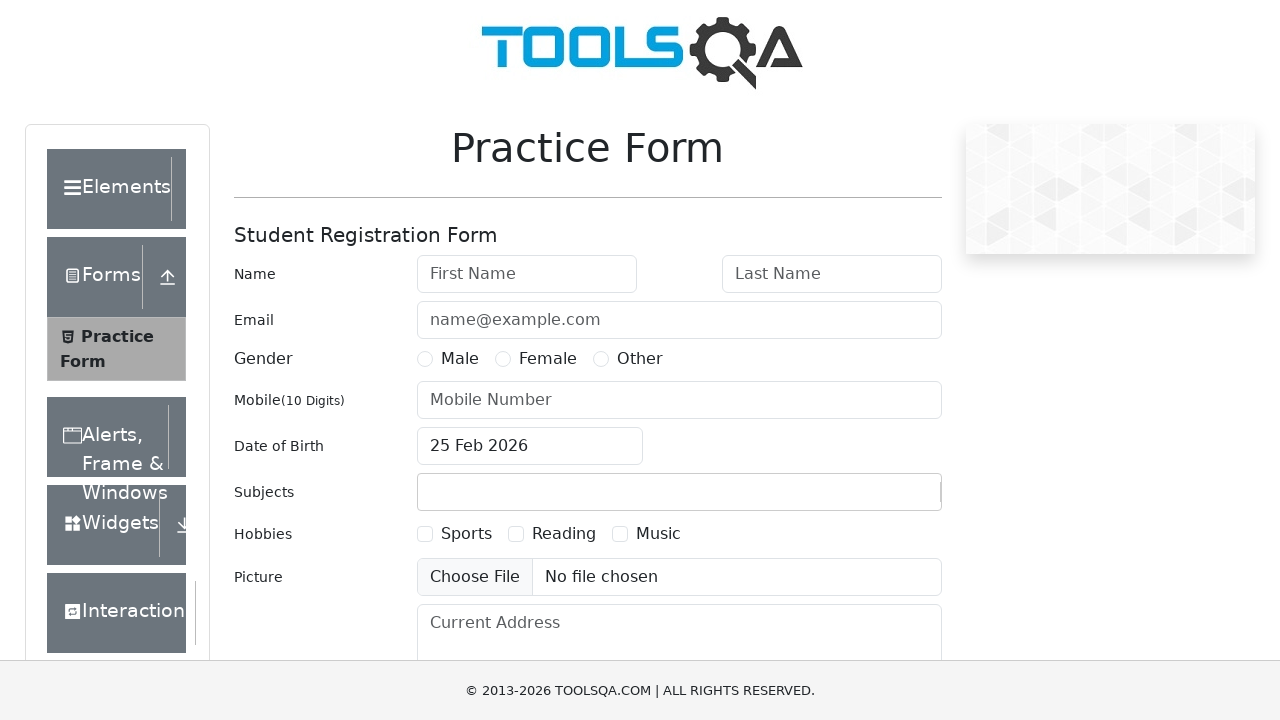

Clicked 'Sports' checkbox (first click) at (466, 534) on xpath=//div[@id='hobbiesWrapper']//div[2]//div >> nth=0 >> label
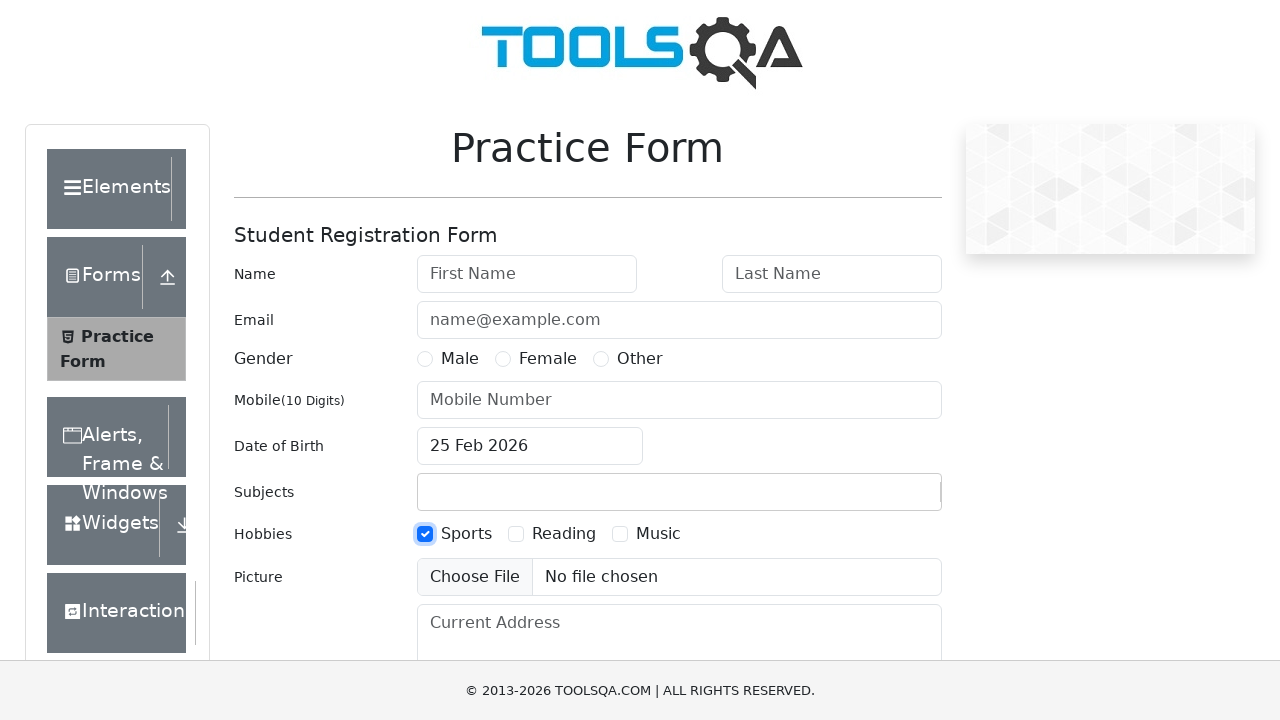

Waited 2000ms between checkbox interactions
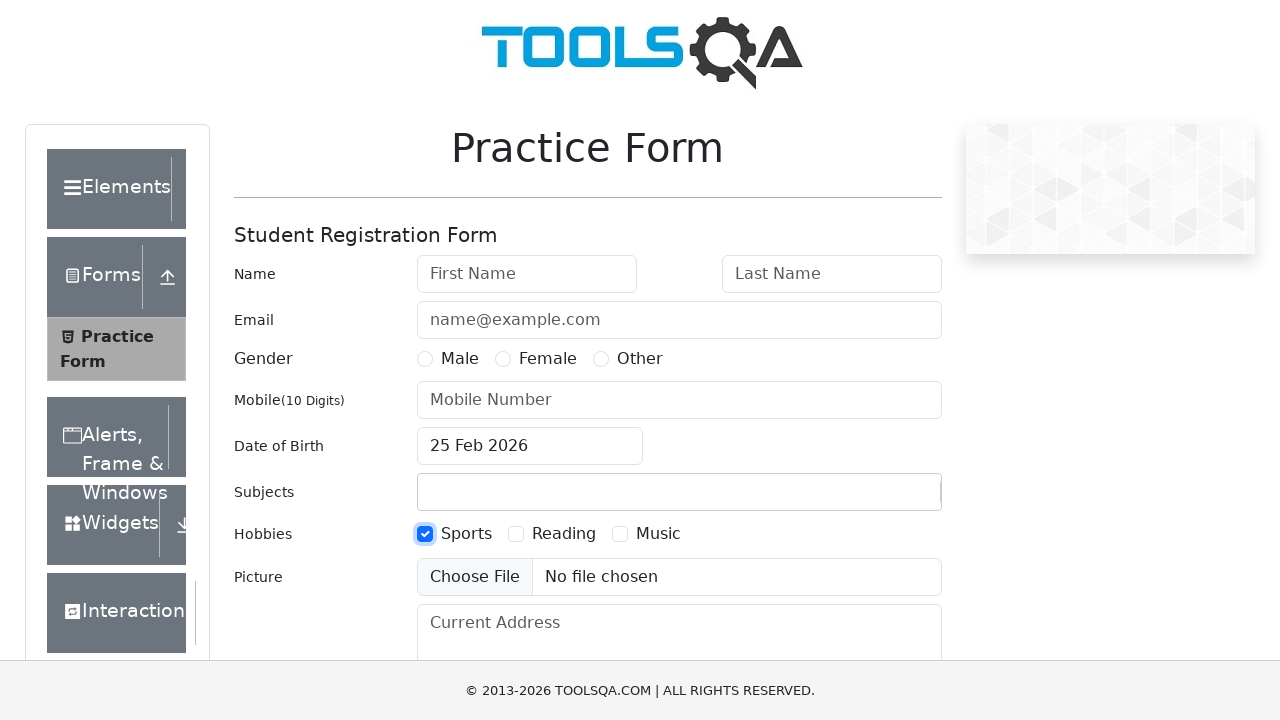

Clicked 'Sports' checkbox (second click to uncheck) at (466, 534) on xpath=//div[@id='hobbiesWrapper']//div[2]//div >> nth=0 >> label
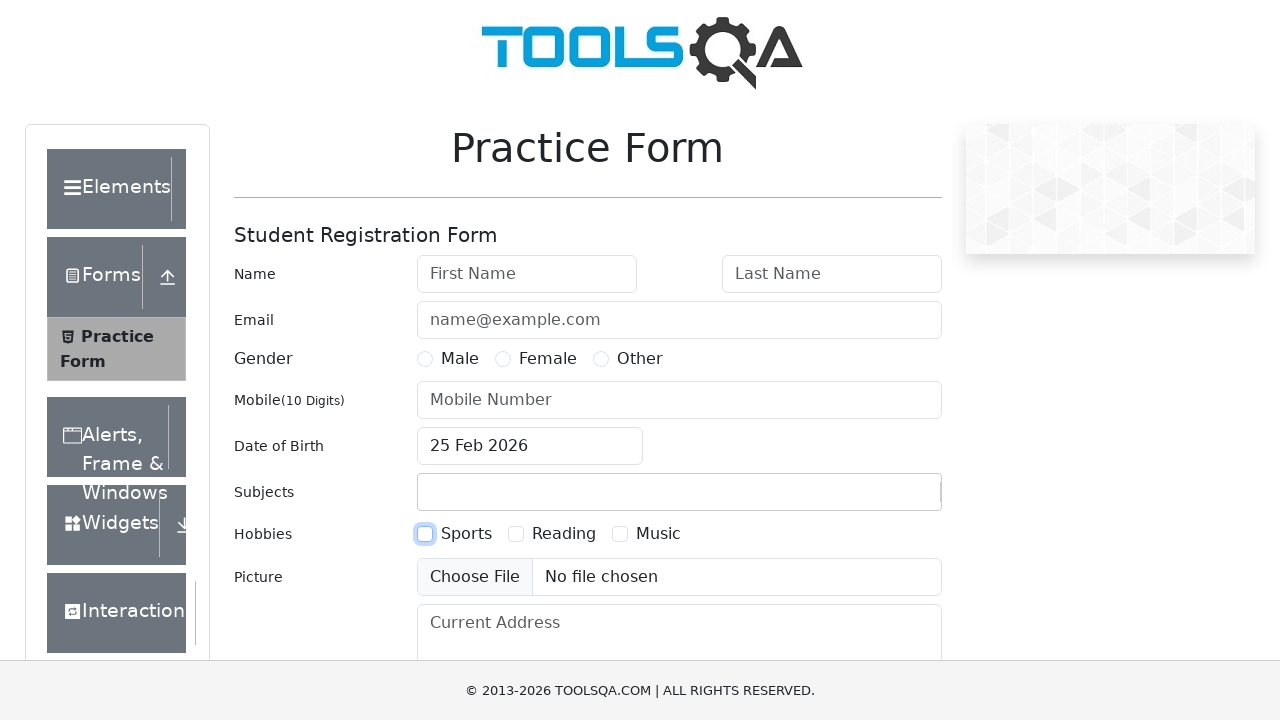

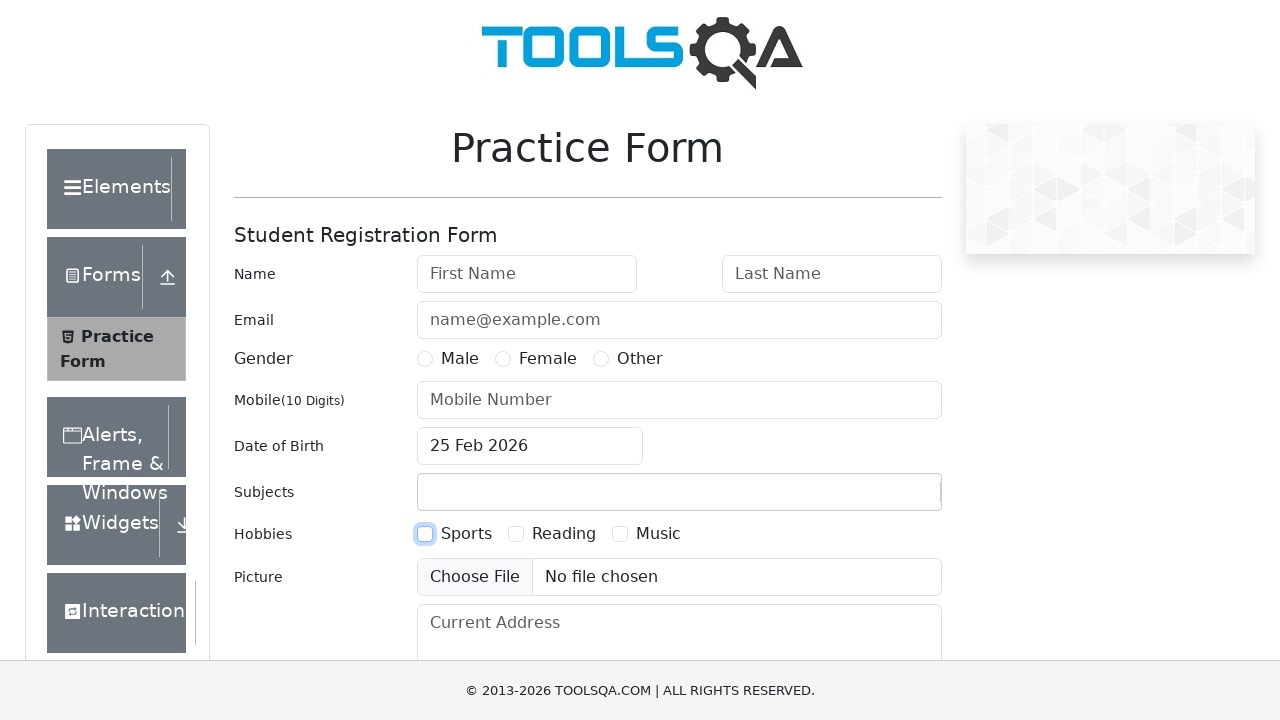